Tests alert handling functionality by triggering different types of alerts, verifying their content, and accepting or dismissing them

Starting URL: https://rahulshettyacademy.com/AutomationPractice/

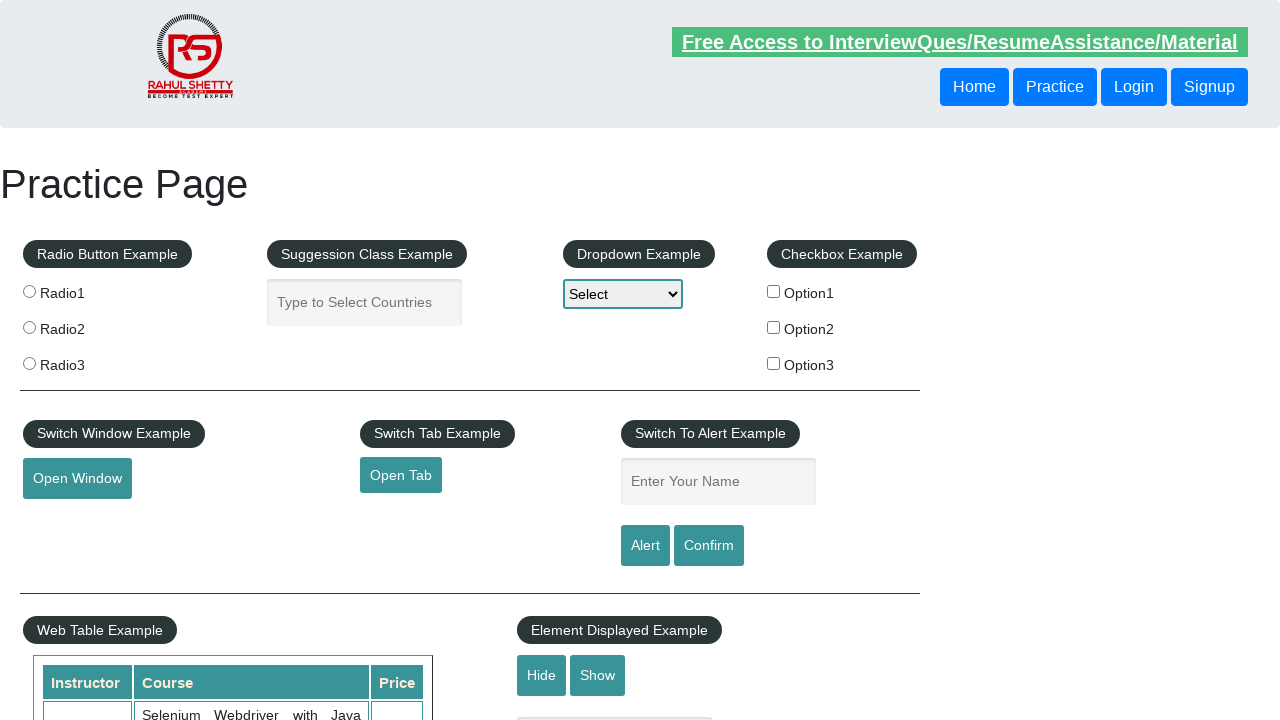

Filled name field with 'Nick' on #name
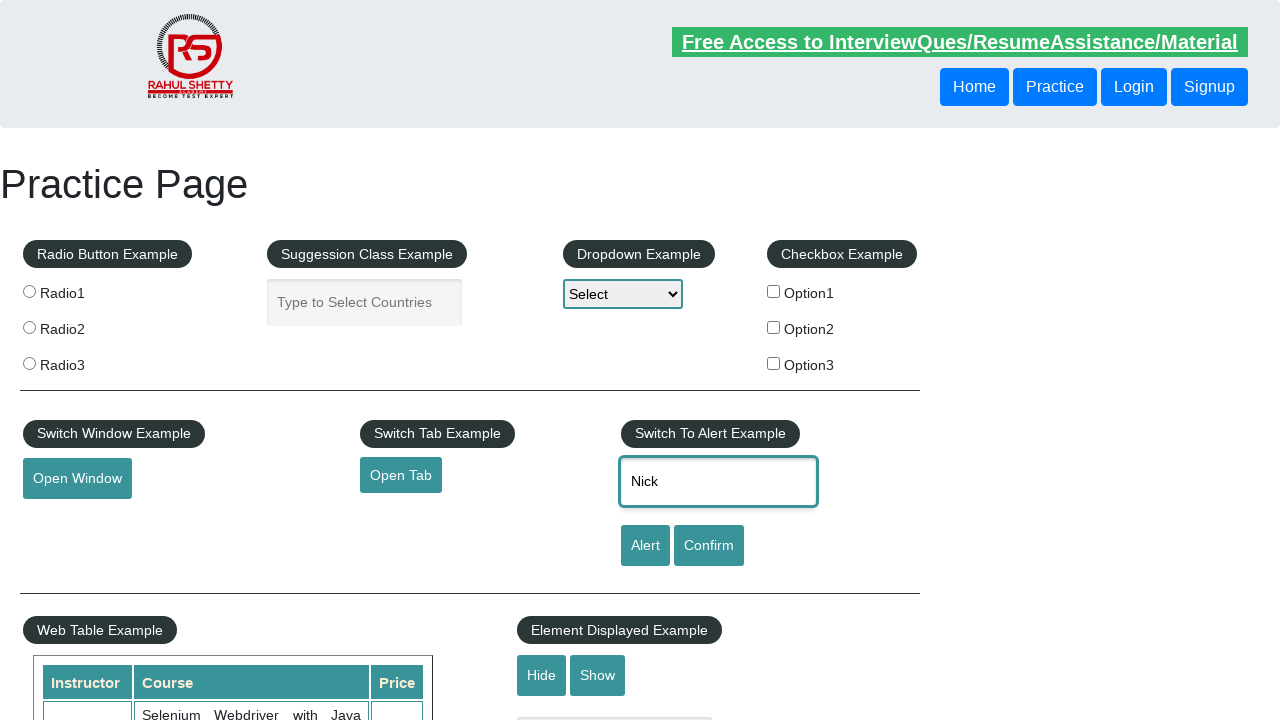

Clicked alert button to trigger first alert at (645, 546) on #alertbtn
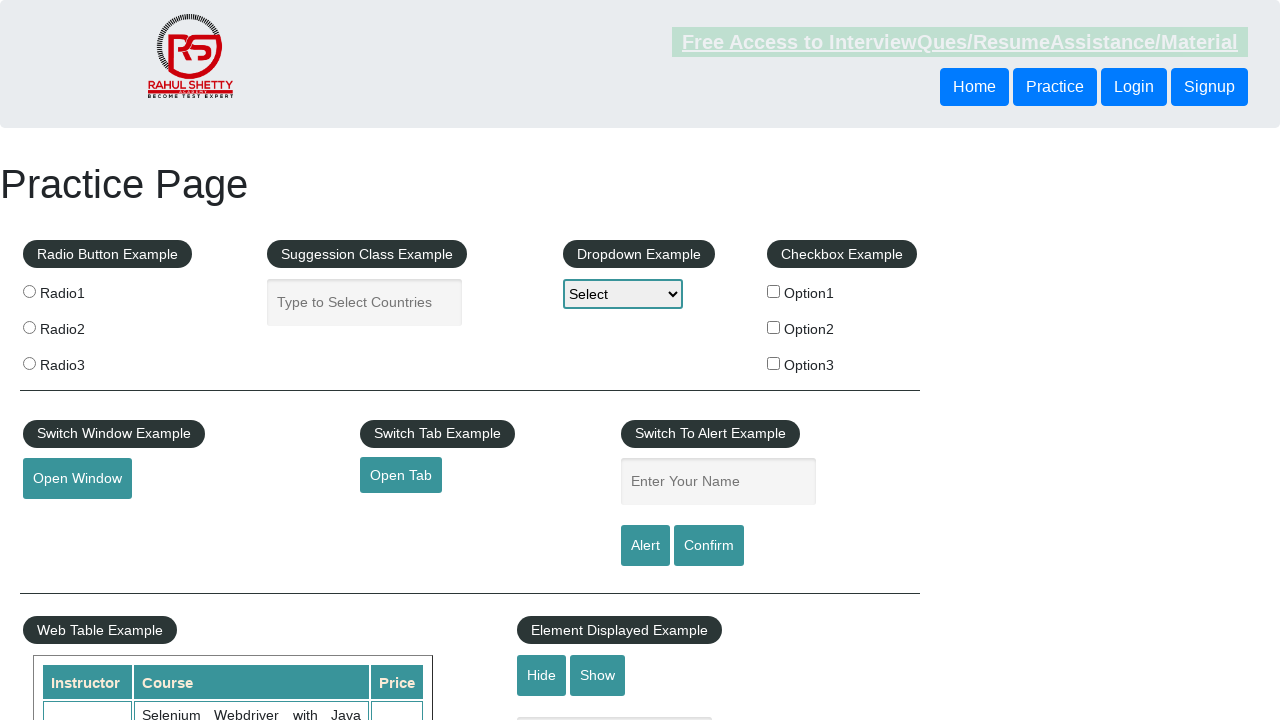

Set up dialog handler to accept alerts
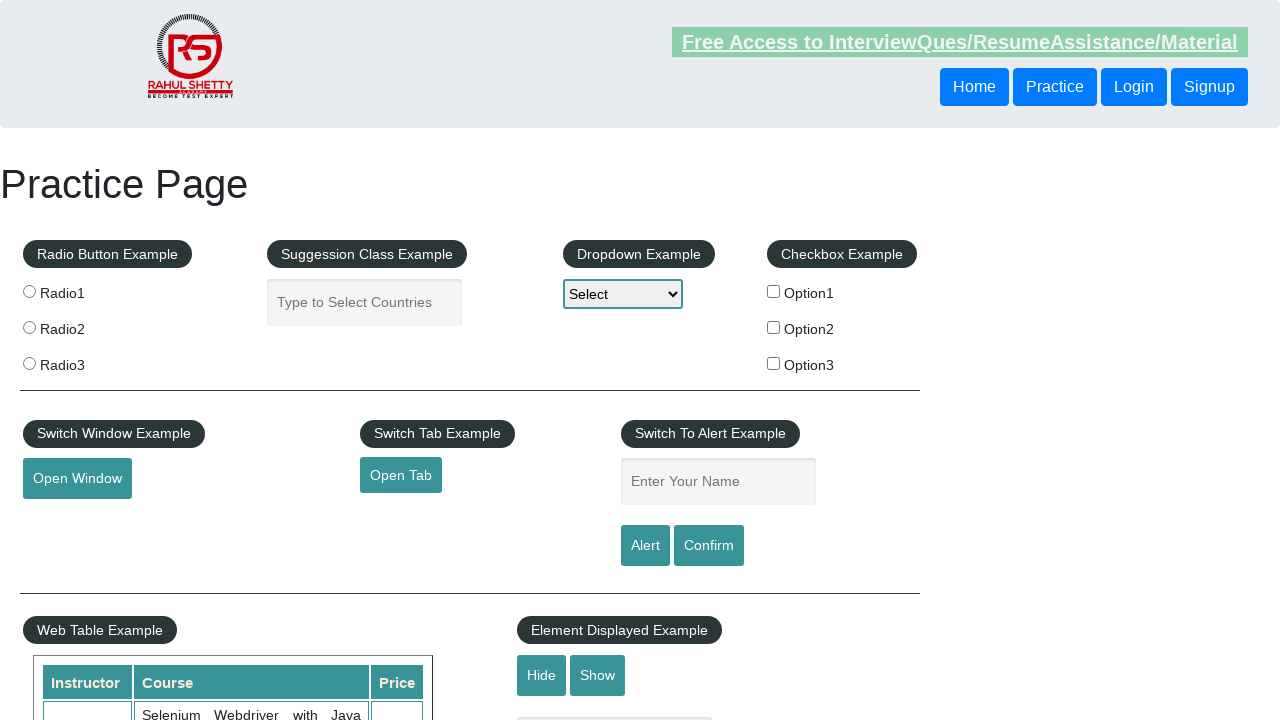

Re-triggered alert button and accepted the alert at (645, 546) on #alertbtn
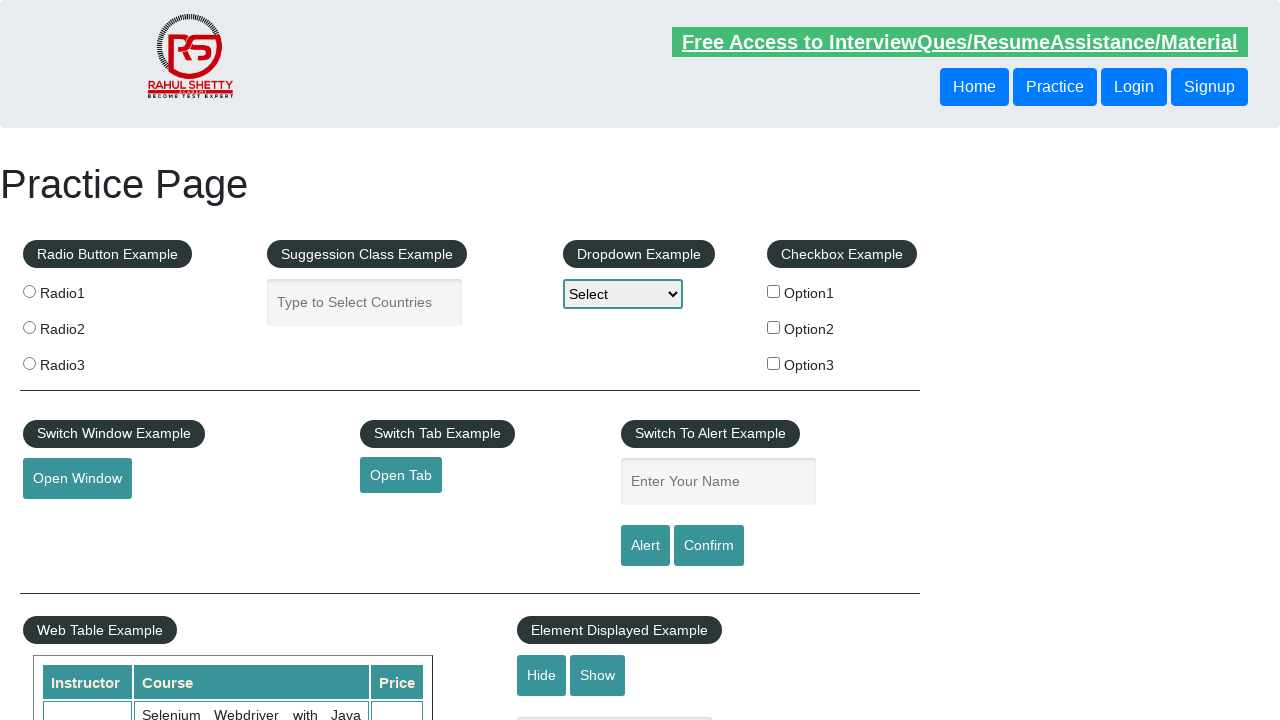

Clicked confirm button to trigger confirm dialog at (709, 546) on #confirmbtn
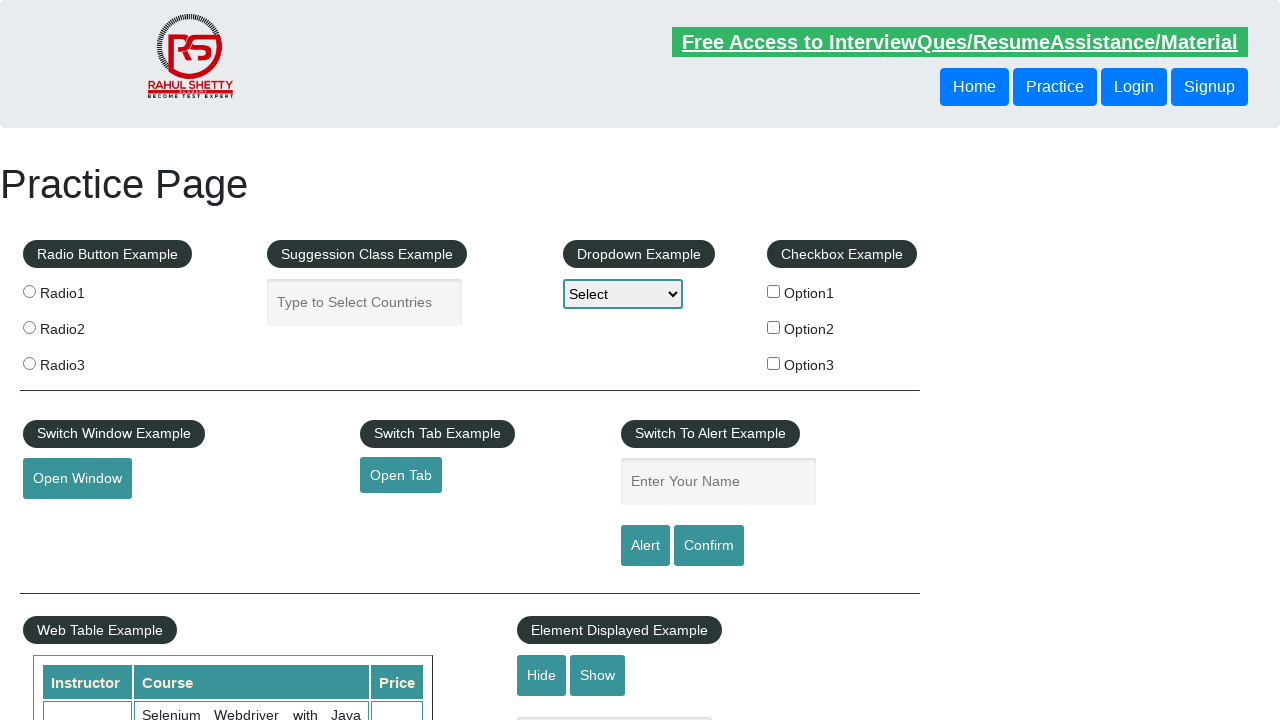

Set up dialog handler to dismiss confirm dialogs
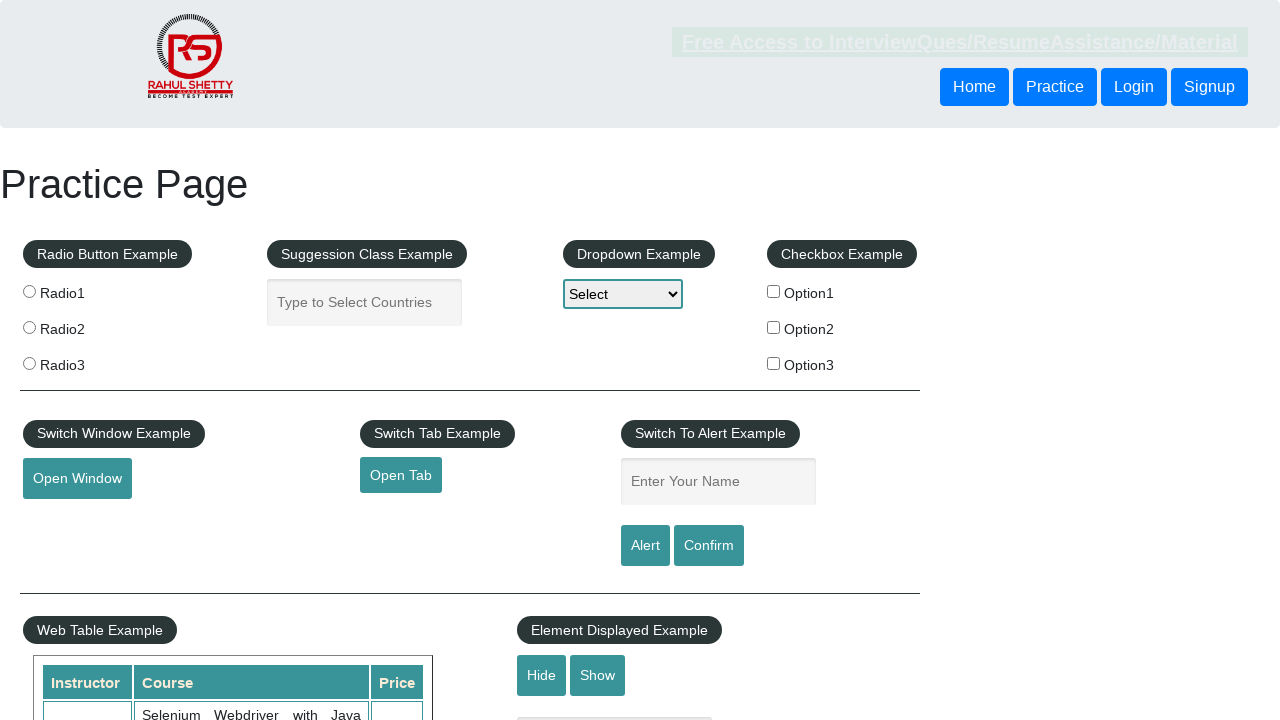

Re-triggered confirm button and dismissed the dialog at (709, 546) on #confirmbtn
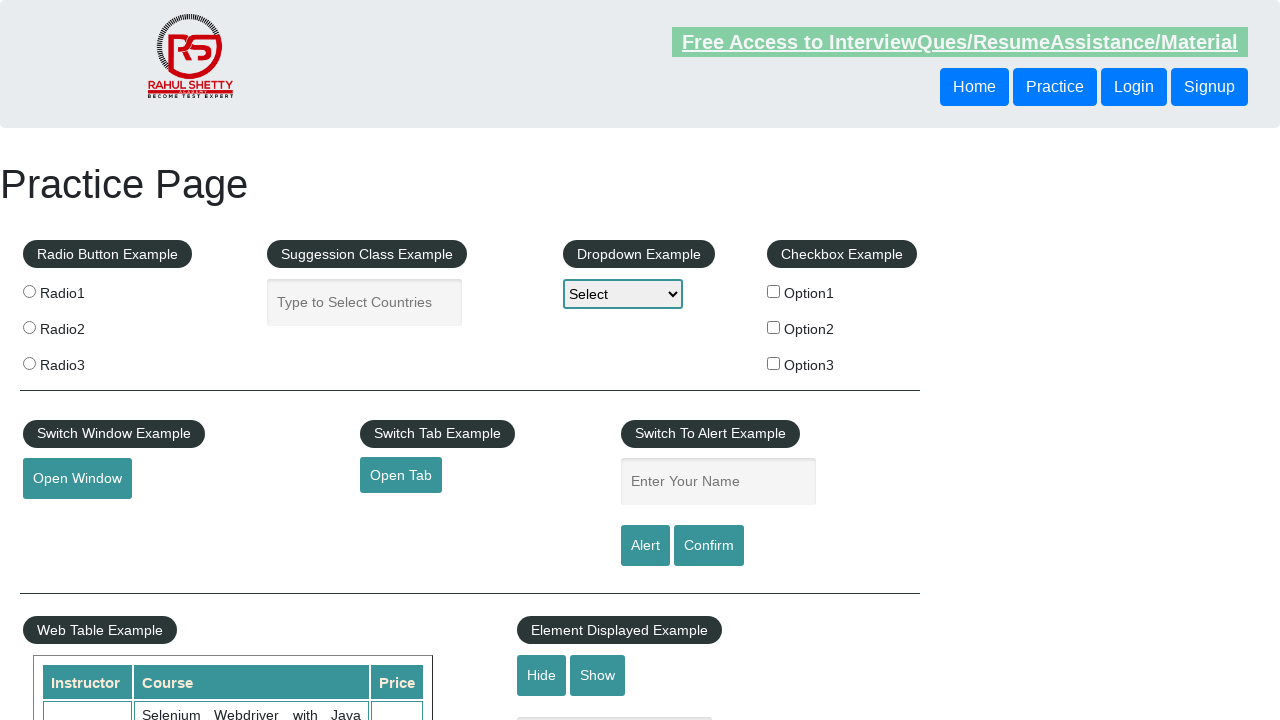

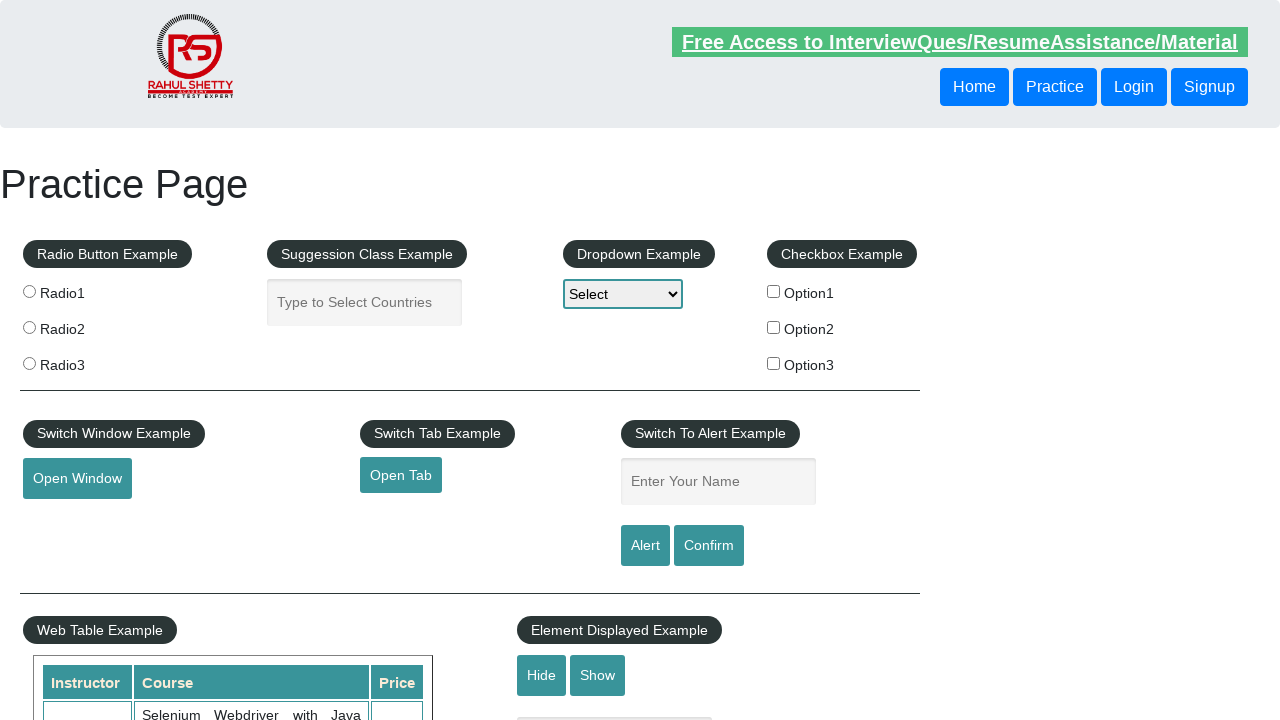